Tests window handling functionality by opening new windows/tabs, counting them, switching between them, and closing them in various scenarios

Starting URL: https://leafground.com/window.xhtml

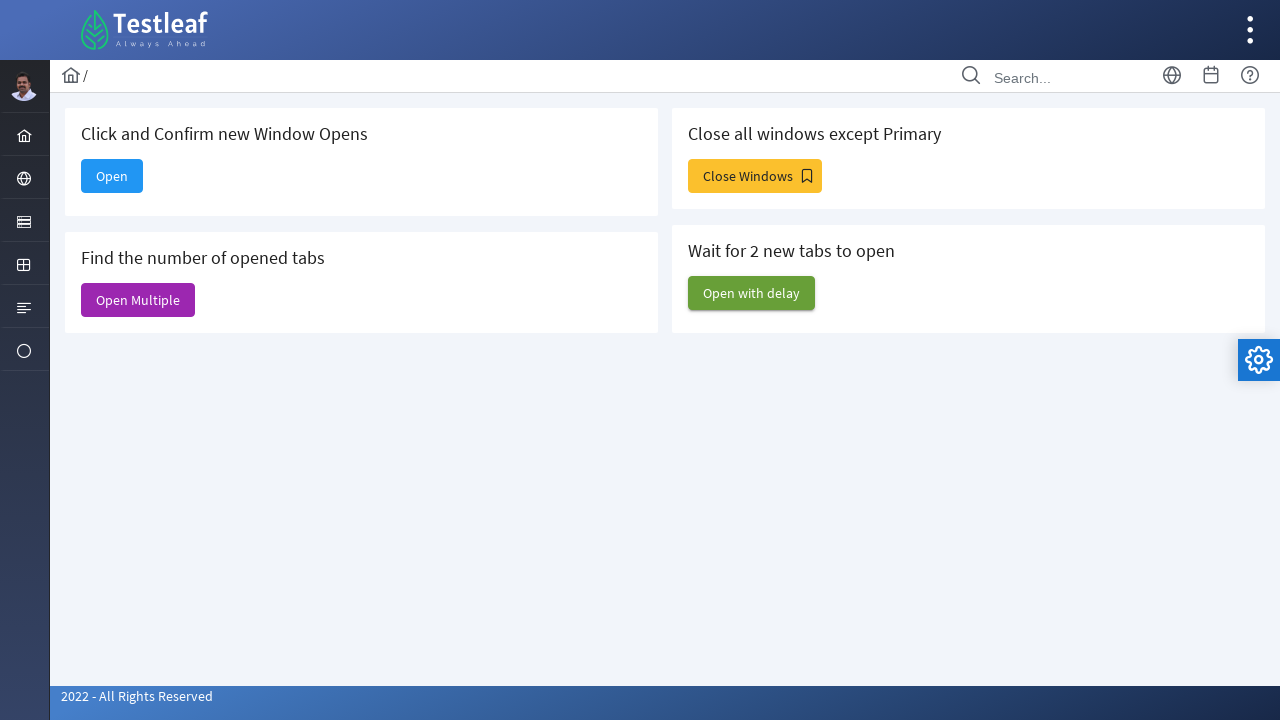

Stored initial page reference
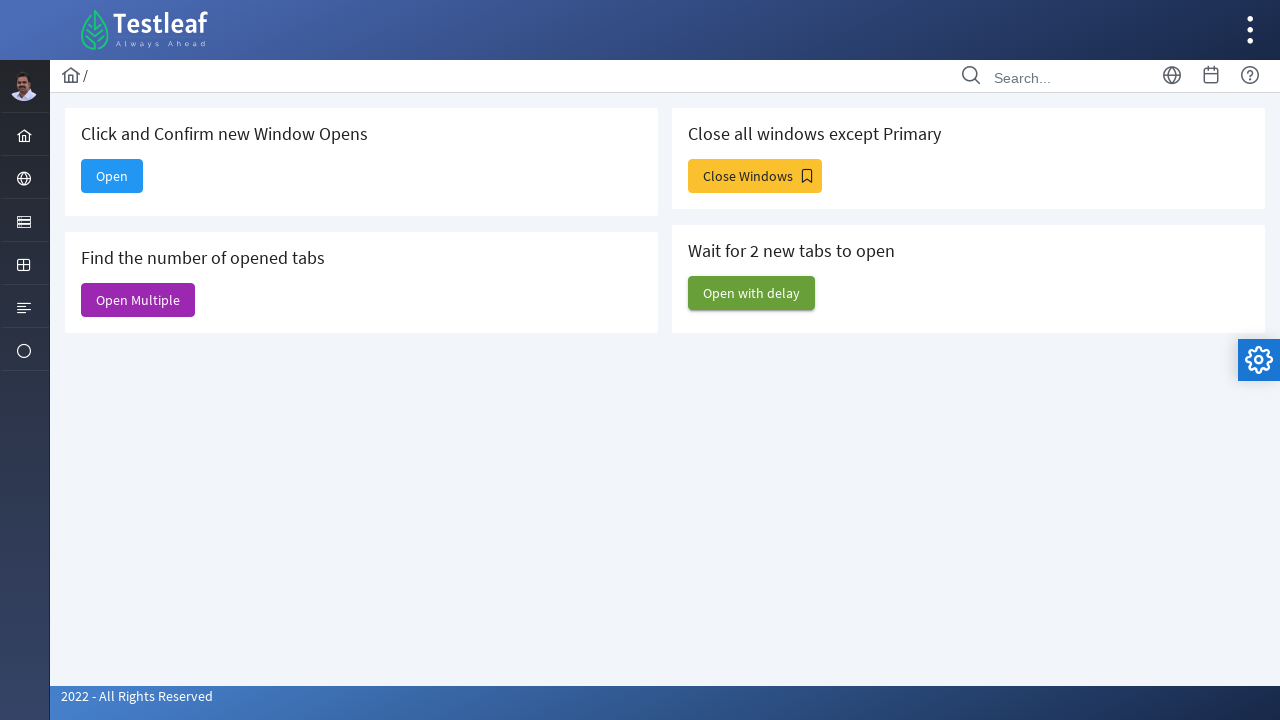

Clicked 'Open' button to open new window at (112, 176) on xpath=//span[text()='Open']/parent::button
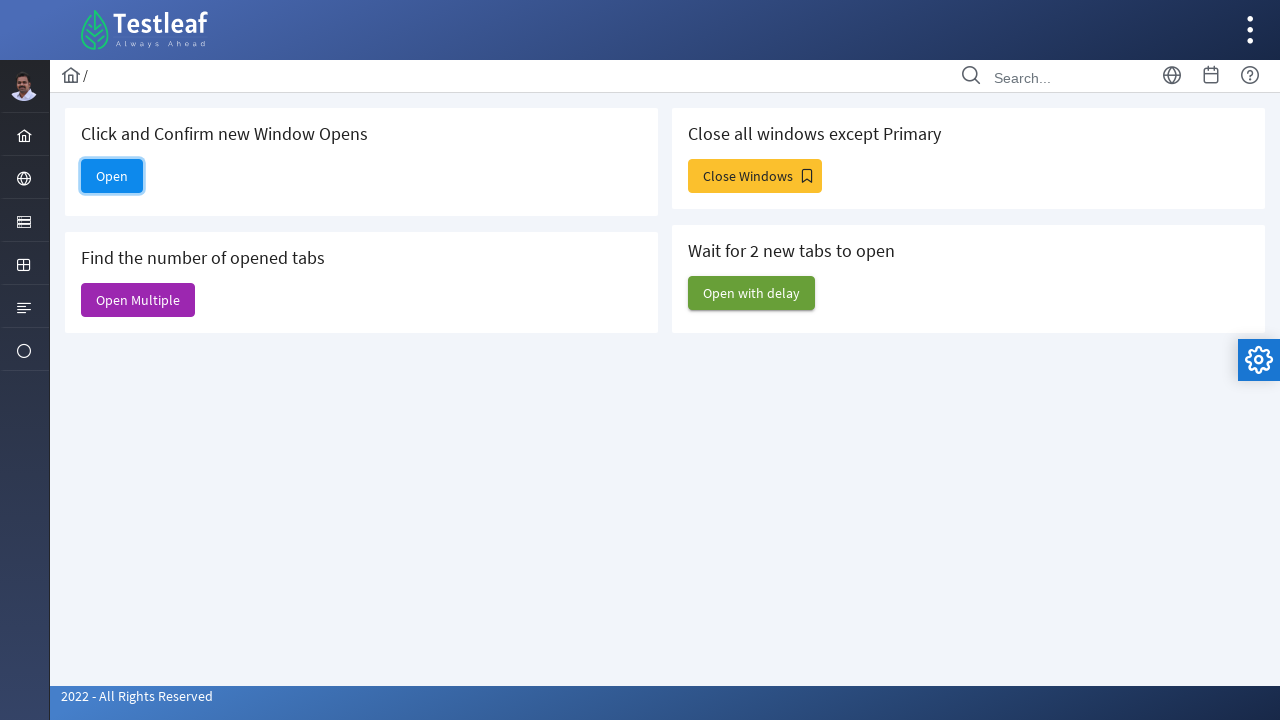

Captured new window reference
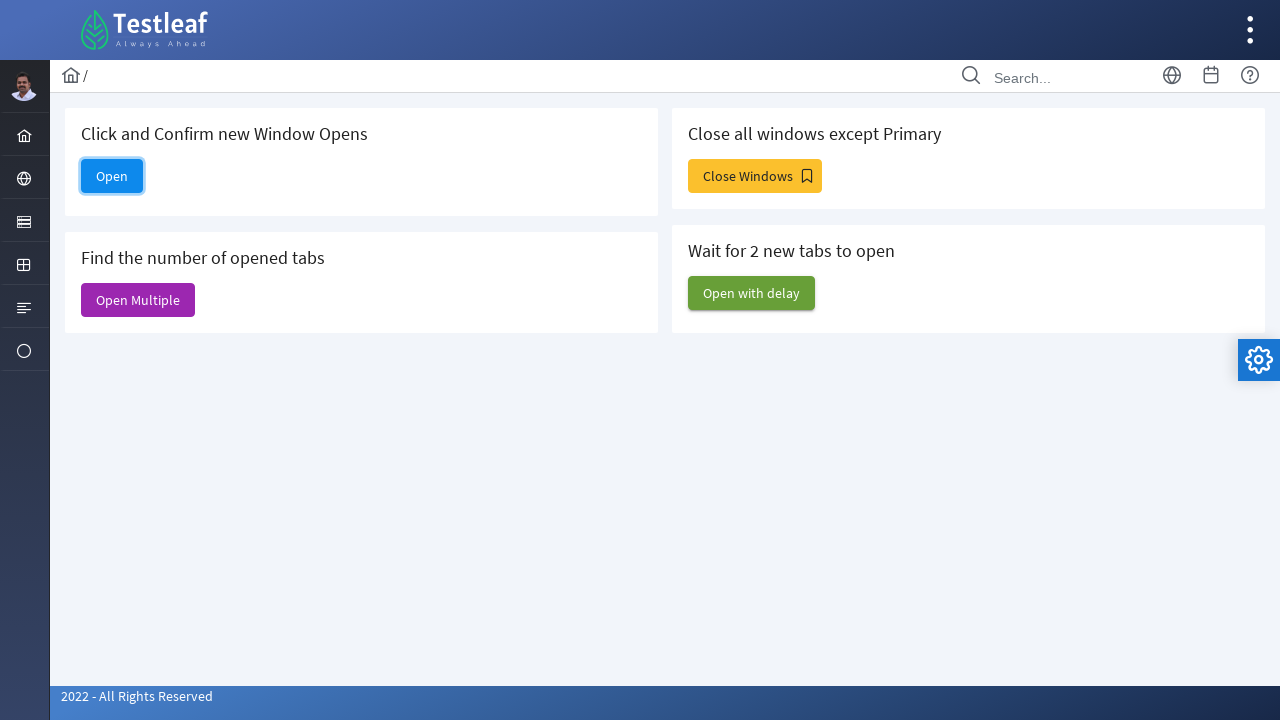

Closed the newly opened window
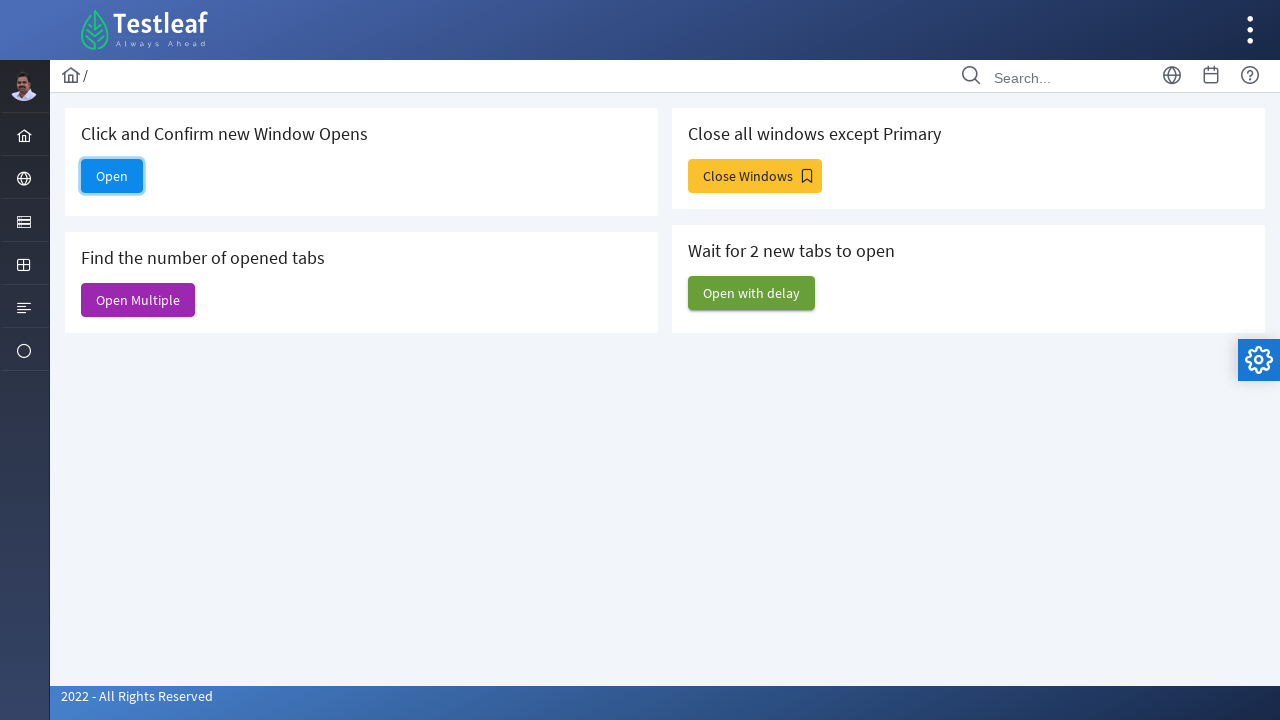

Clicked 'Multi' button to open multiple windows at (138, 300) on xpath=//span[contains(text(),'Multi')]/parent::button
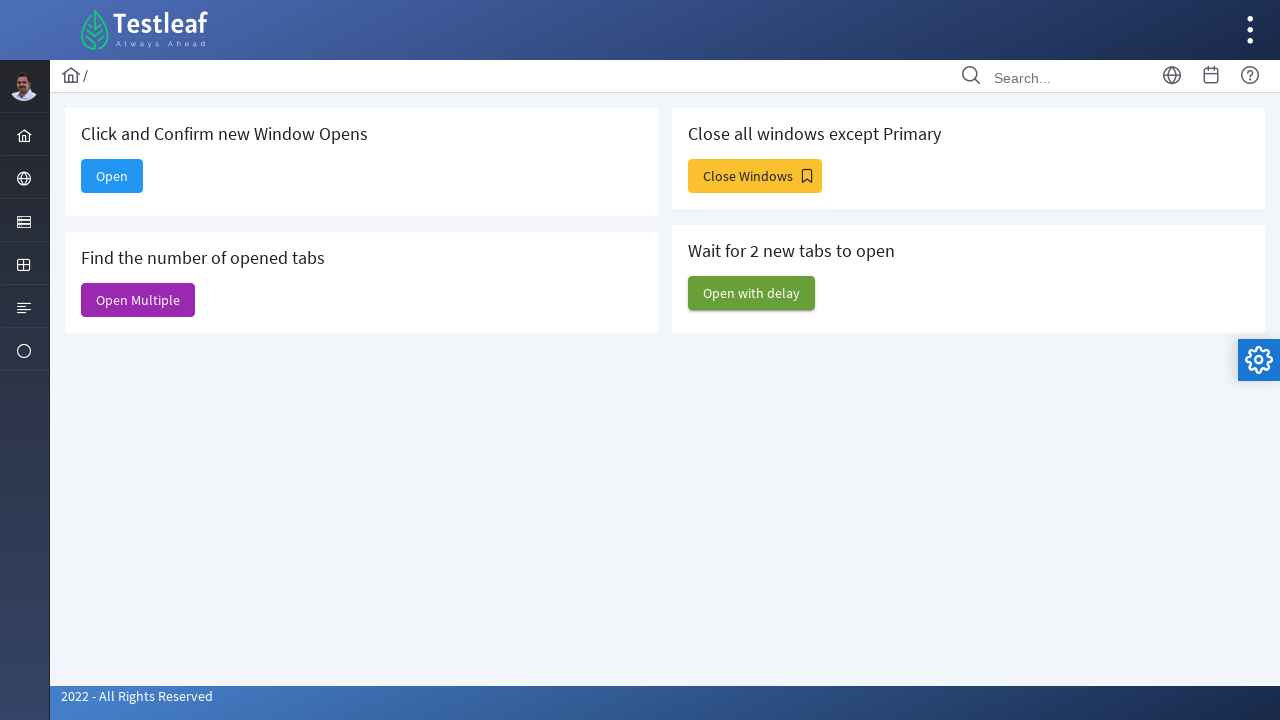

Captured first multi-window reference
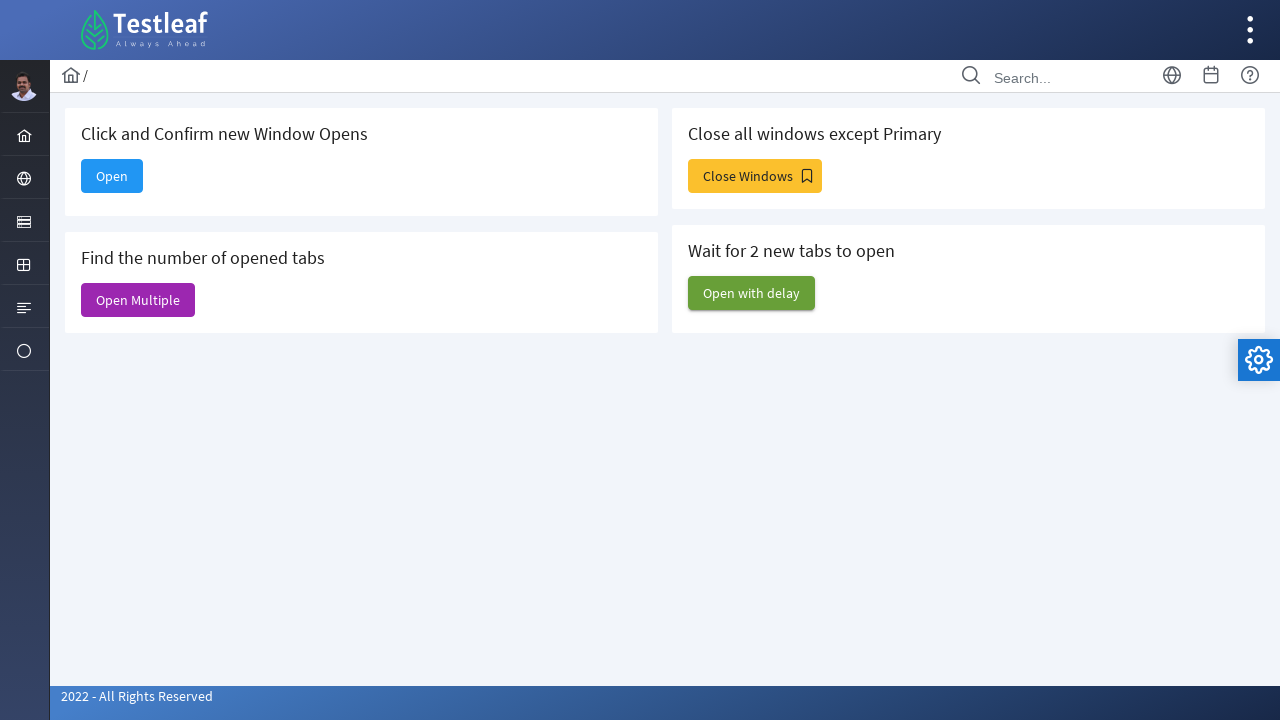

Retrieved all open pages (6 pages)
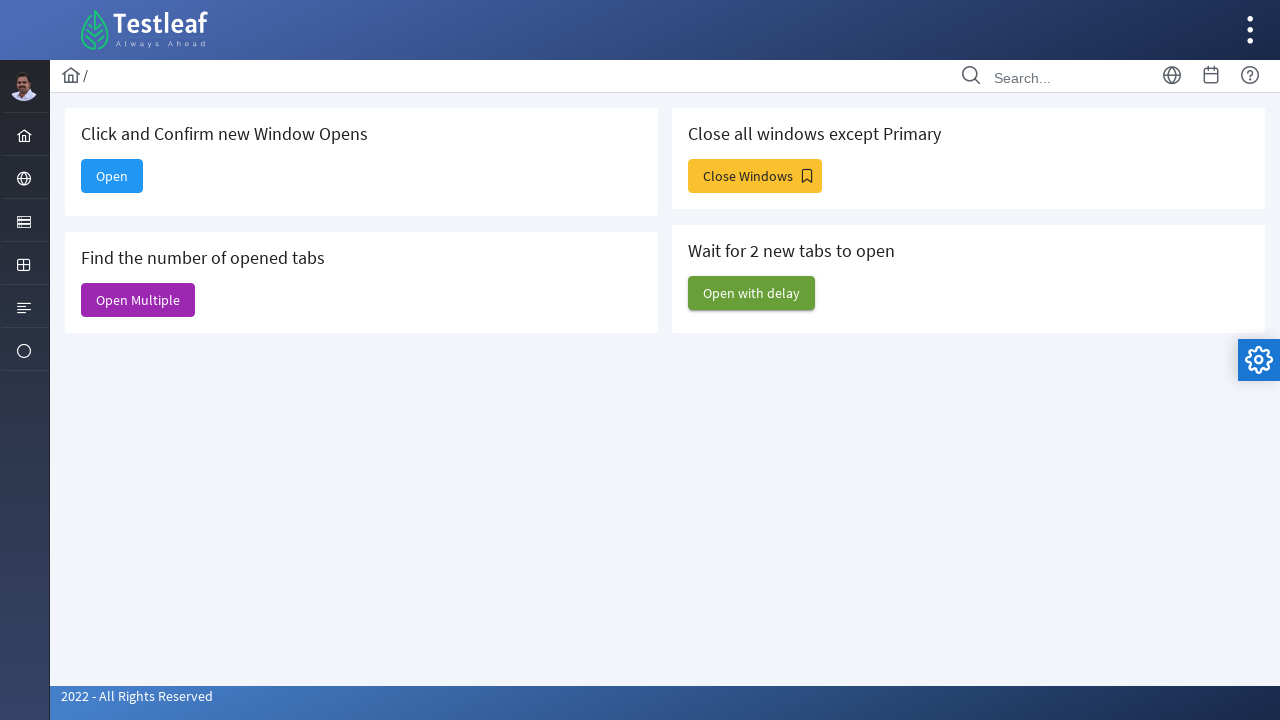

Closed all non-primary windows after multi-window test
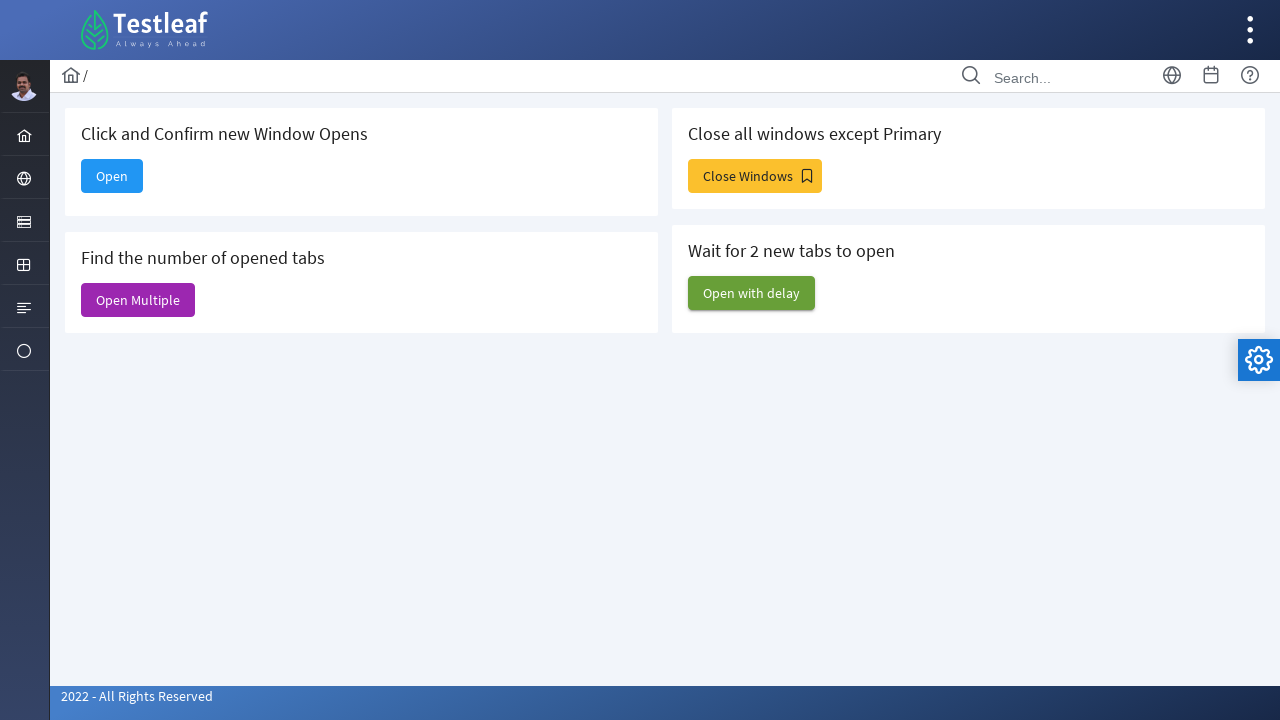

Clicked 'Close' button to test window closing at (755, 176) on xpath=//span[contains(text(),'Close')]/parent::button
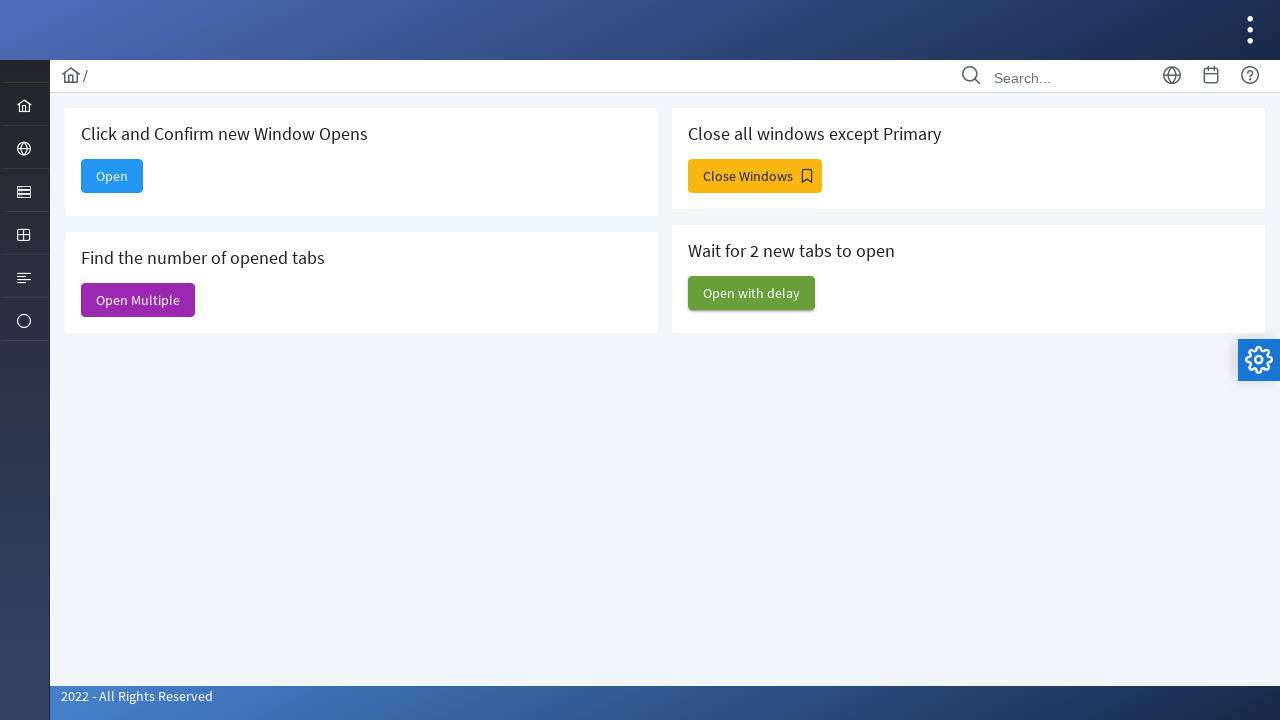

Captured window reference from close test
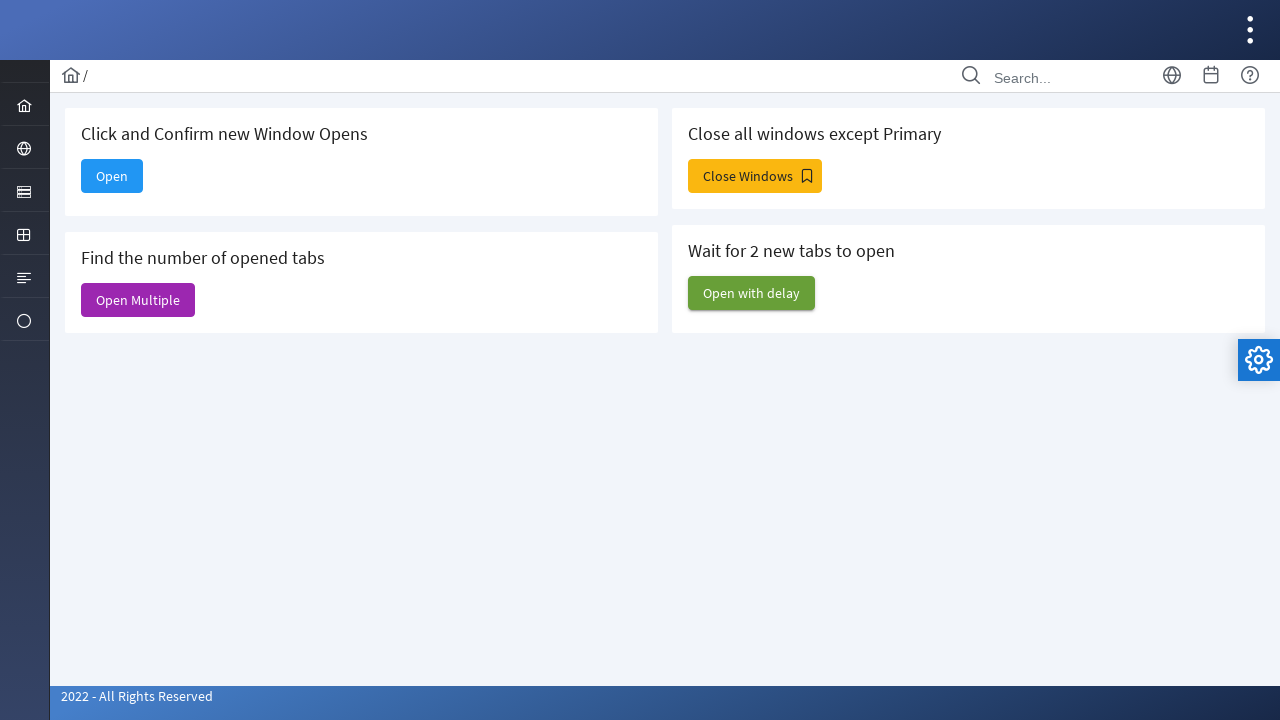

Retrieved all open pages (4 pages)
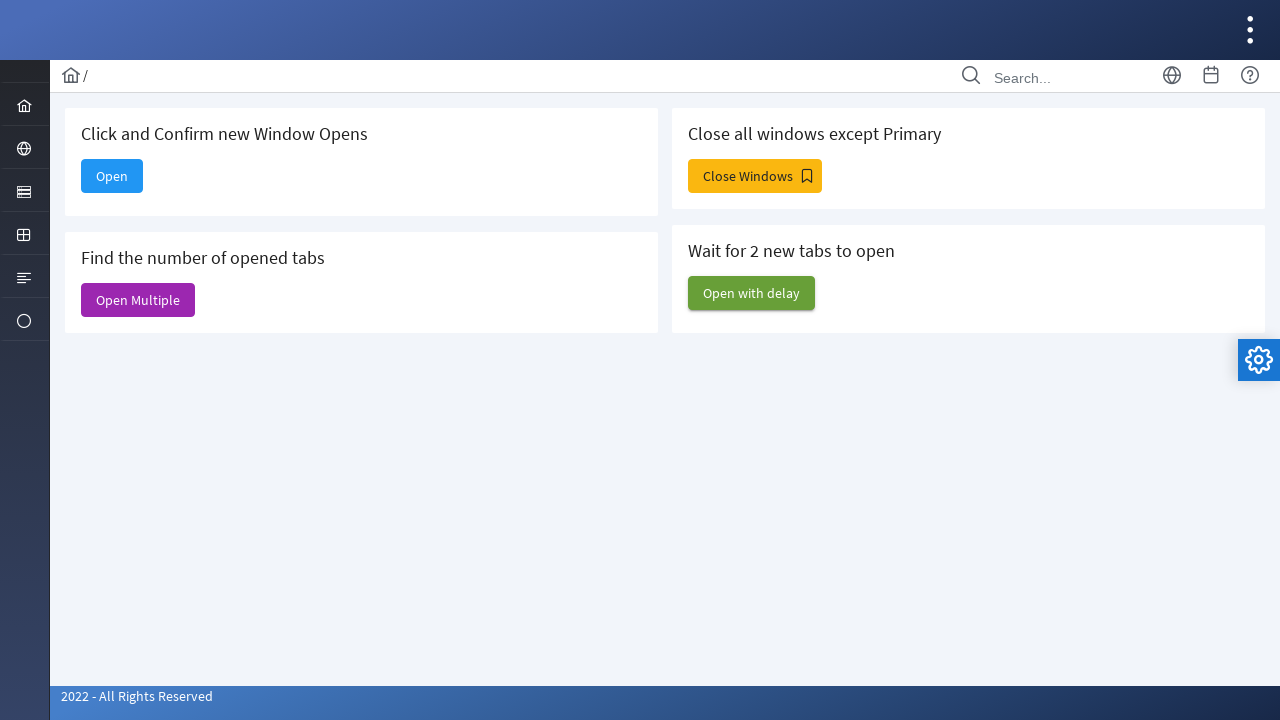

Closed all non-primary windows after close test
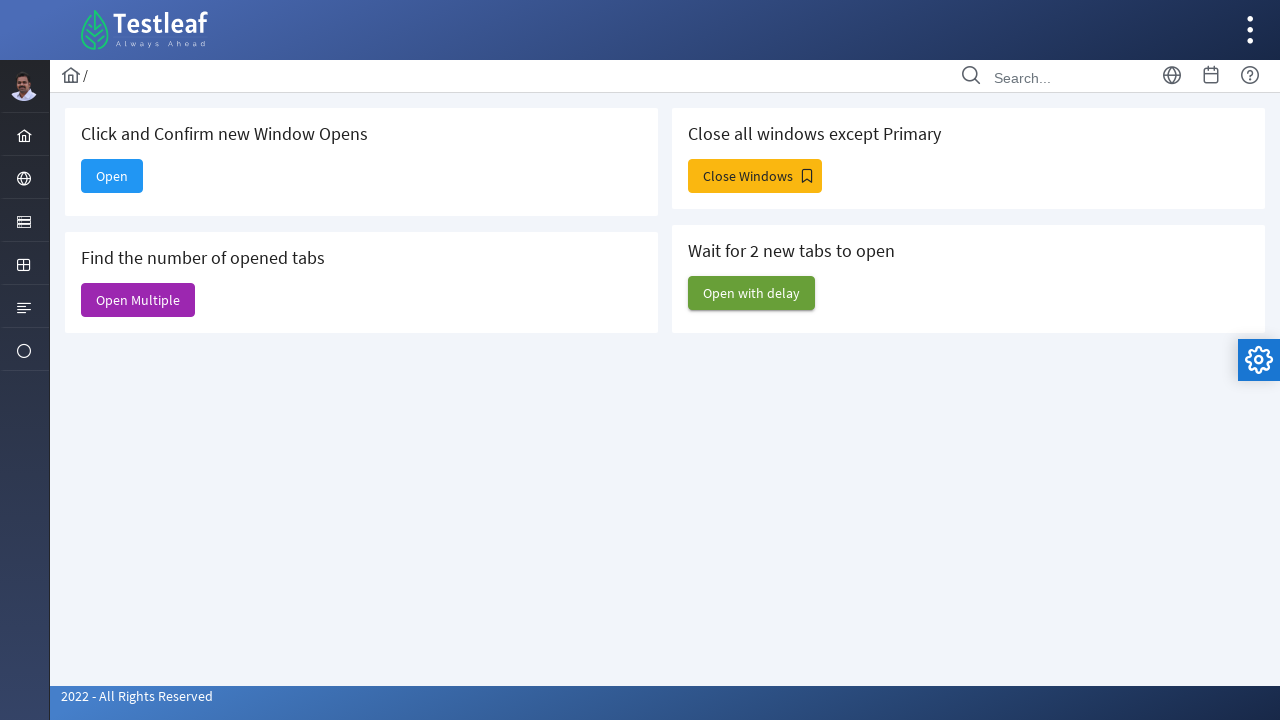

Clicked button with delayed window opening at (752, 293) on xpath=//span[contains(text(),'delay')]/parent::button
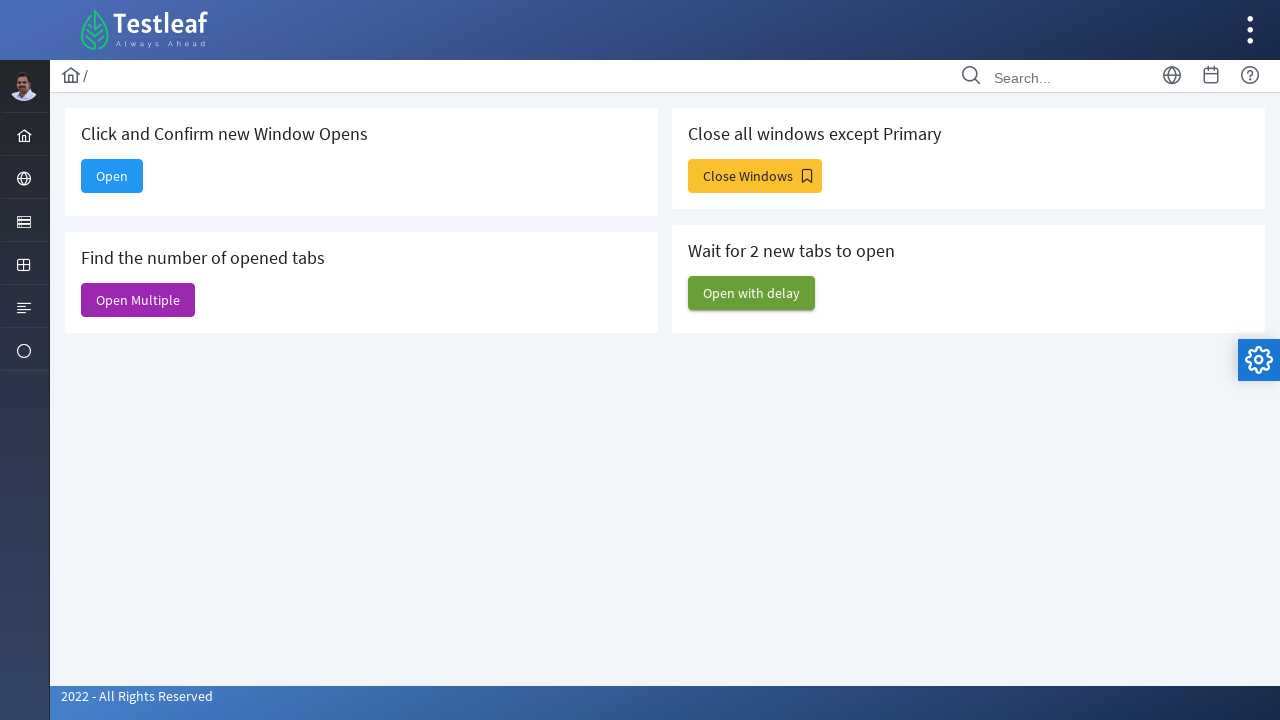

Waited 5 seconds for delayed windows to open
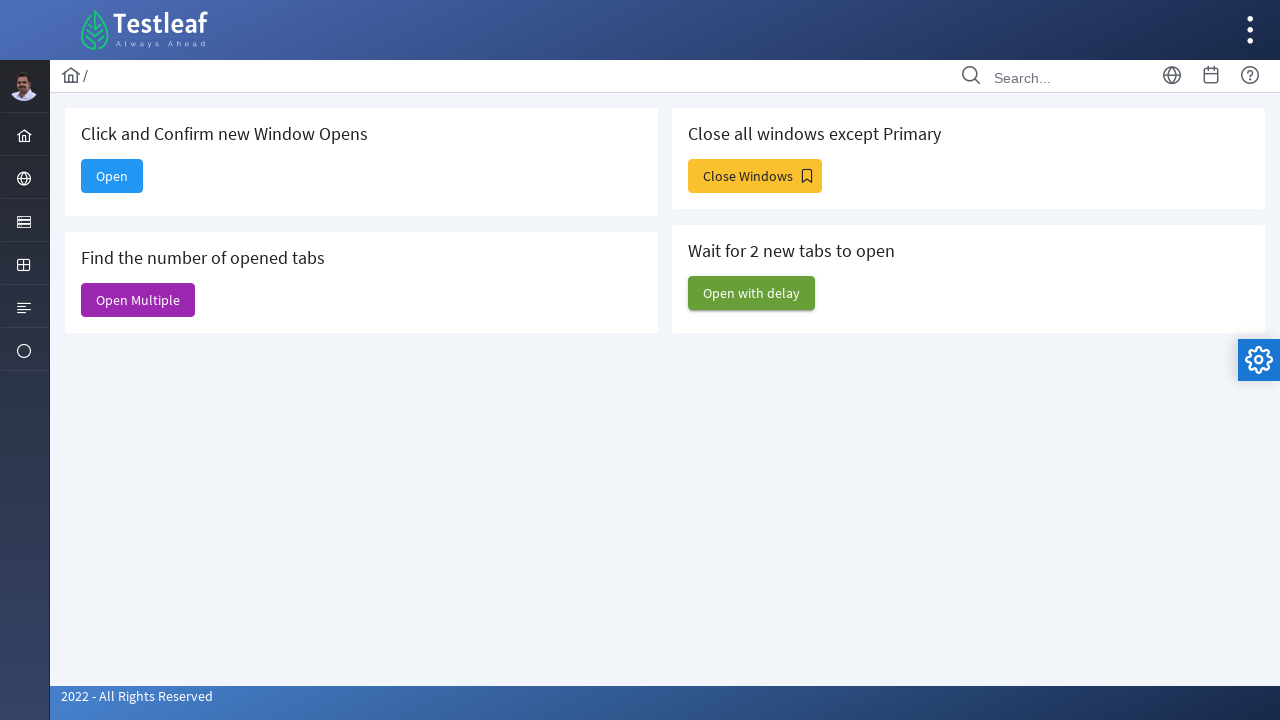

Retrieved all open pages (3 pages)
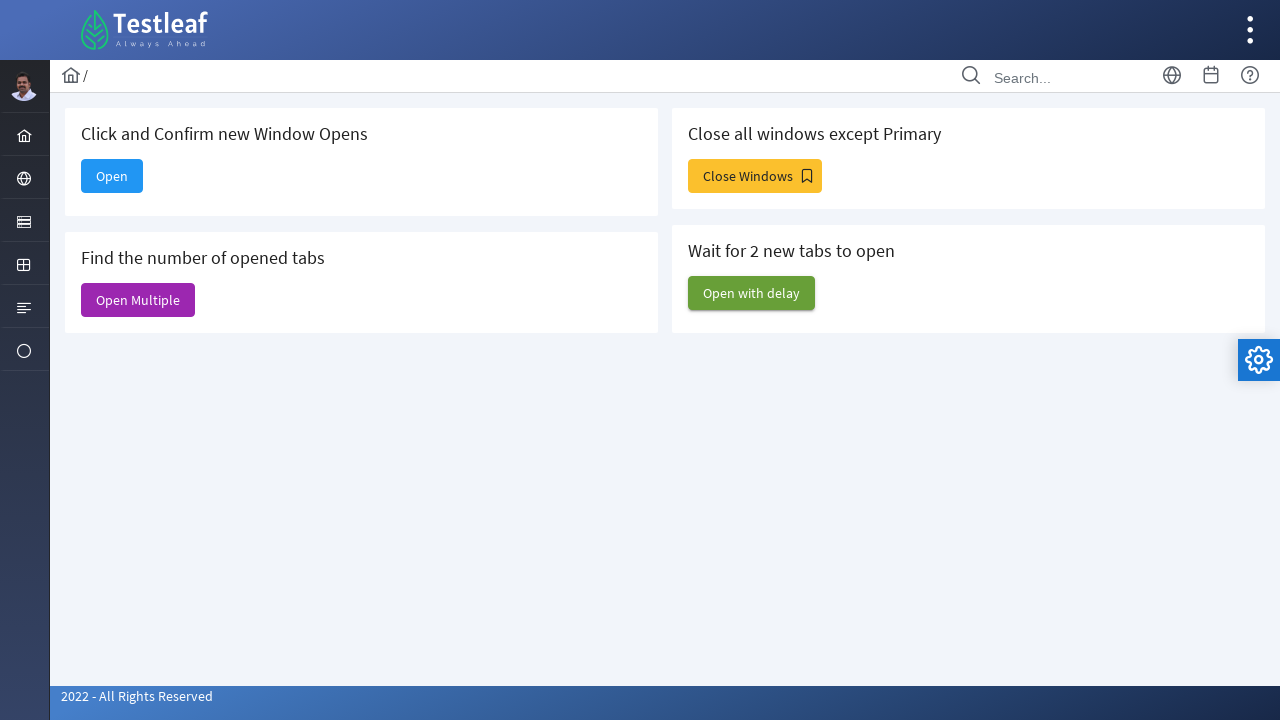

Closed all non-primary windows after delay test
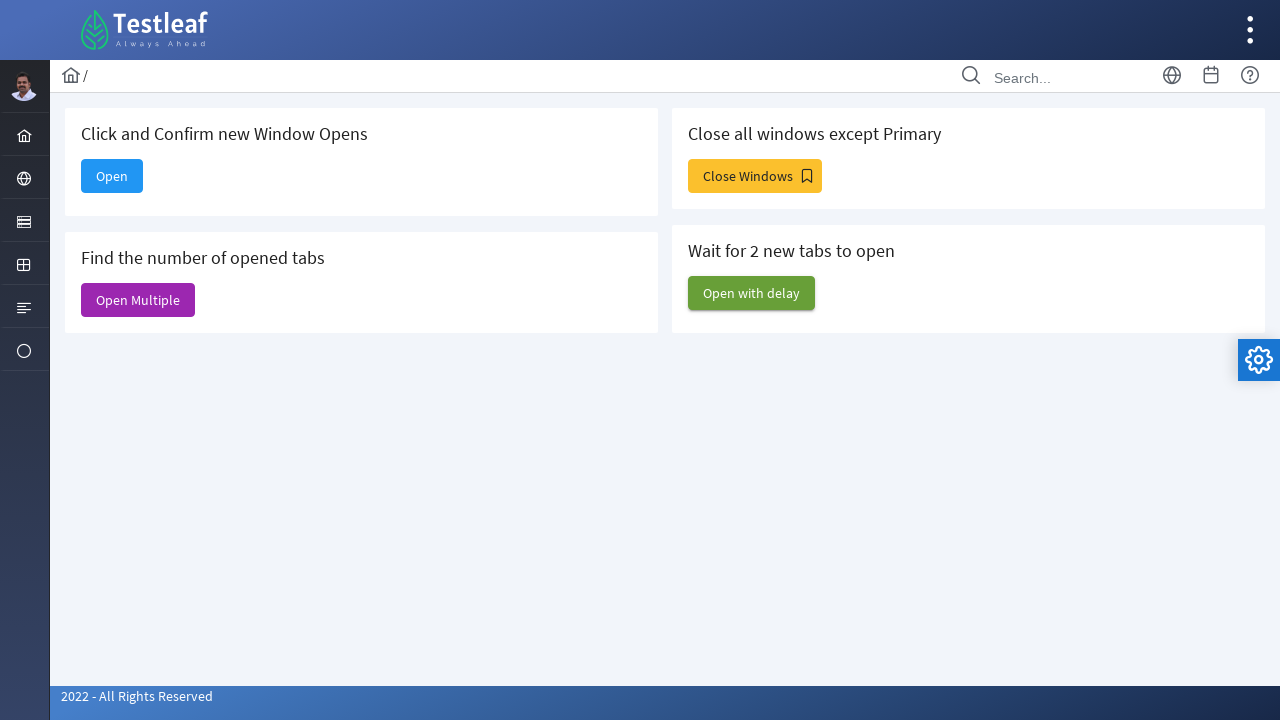

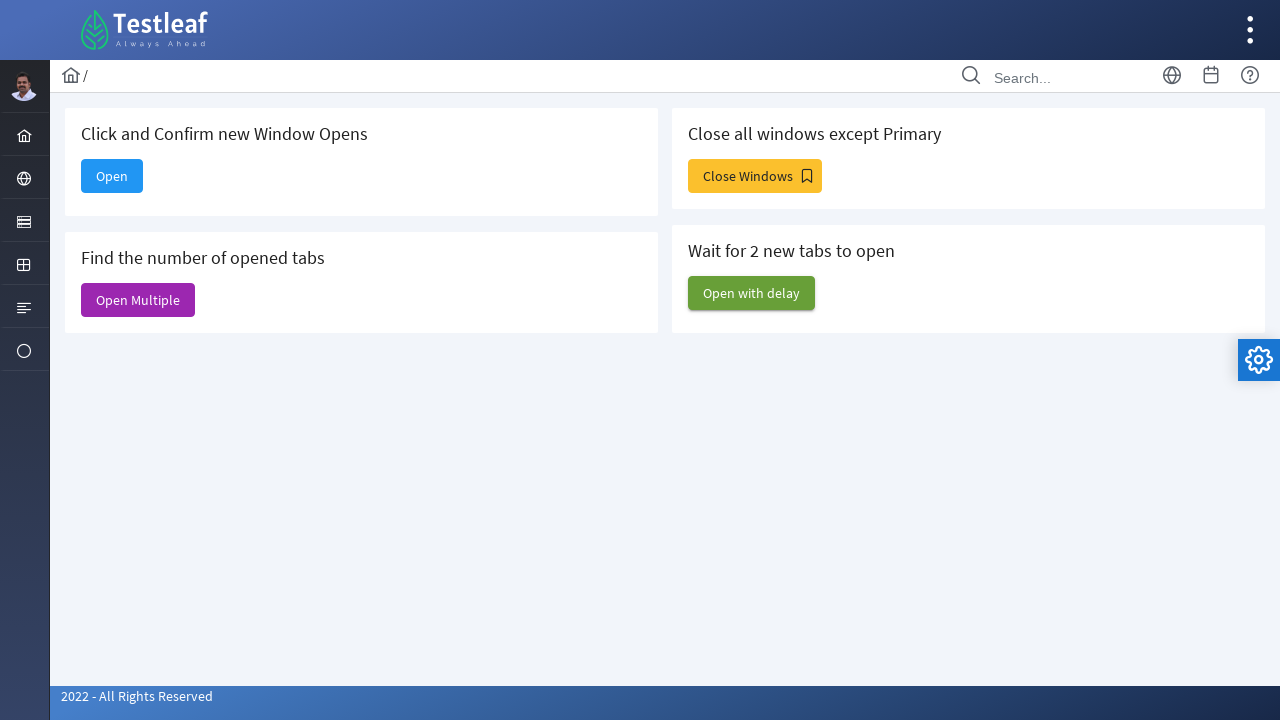